Tests adding todo items by filling the input field and pressing Enter, verifying items appear in the list

Starting URL: https://demo.playwright.dev/todomvc

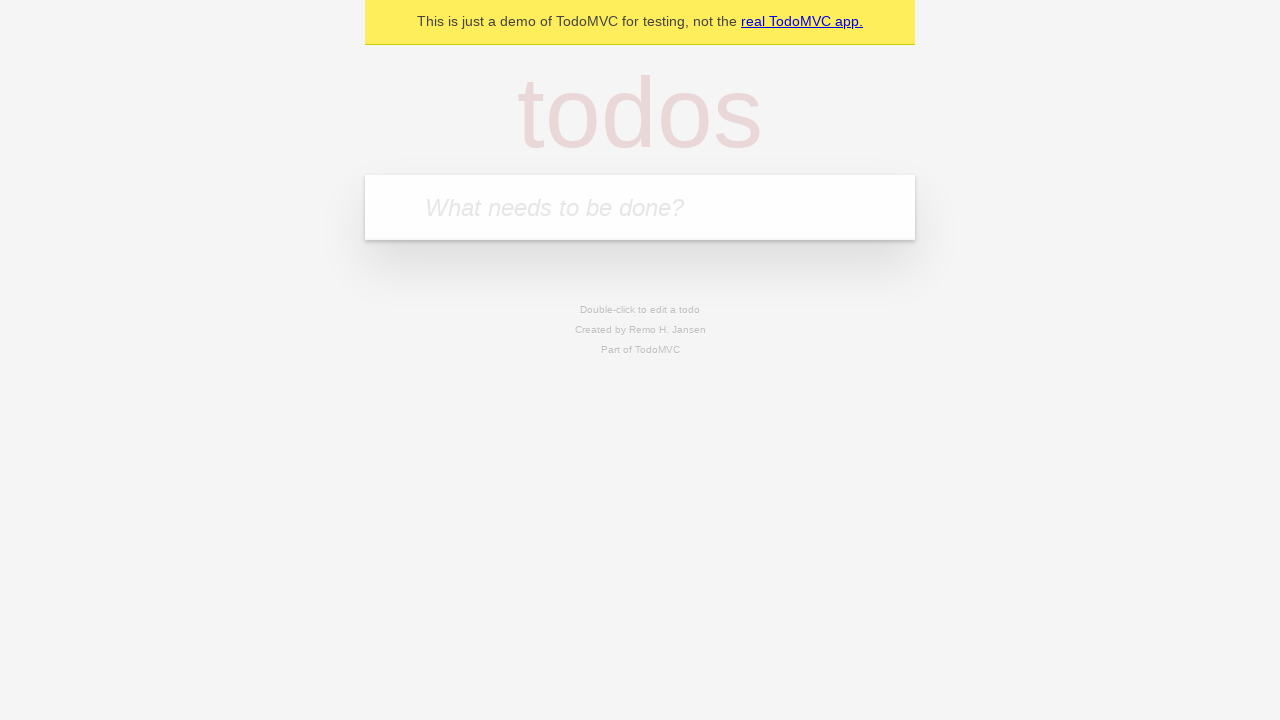

Located the 'What needs to be done?' input field
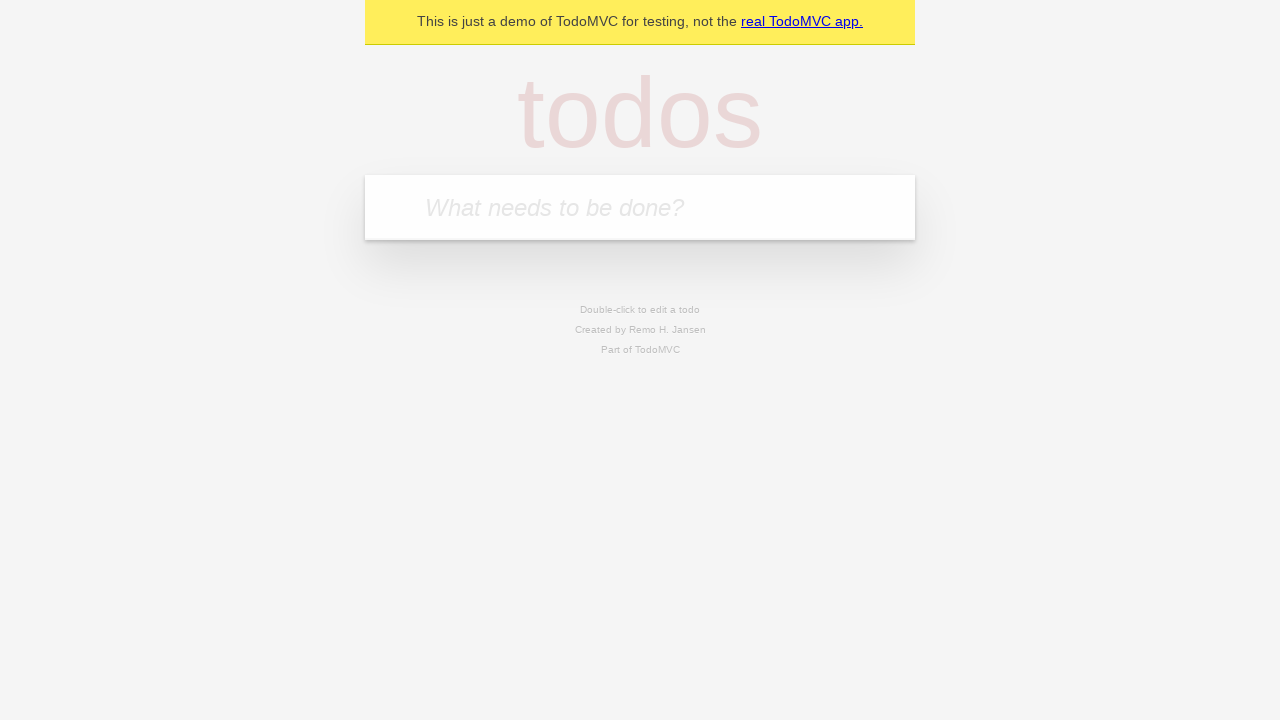

Filled input field with 'buy some cheese' on internal:attr=[placeholder="What needs to be done?"i]
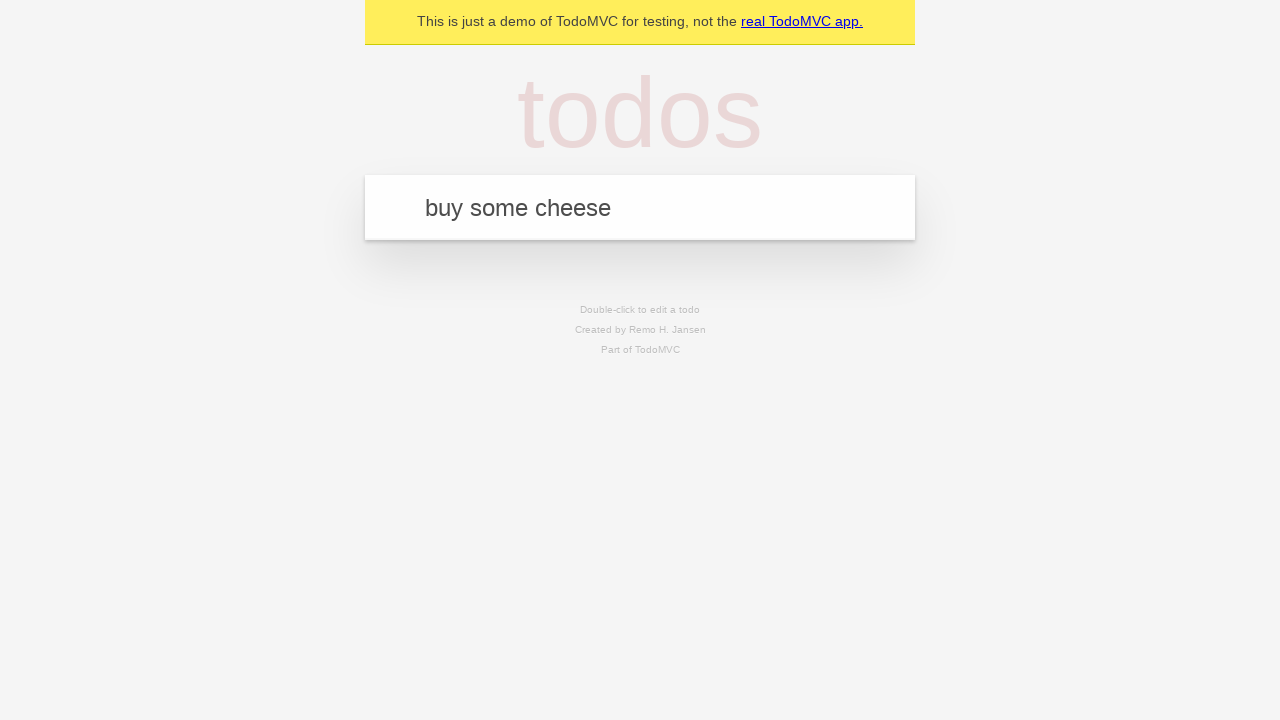

Pressed Enter to create first todo item on internal:attr=[placeholder="What needs to be done?"i]
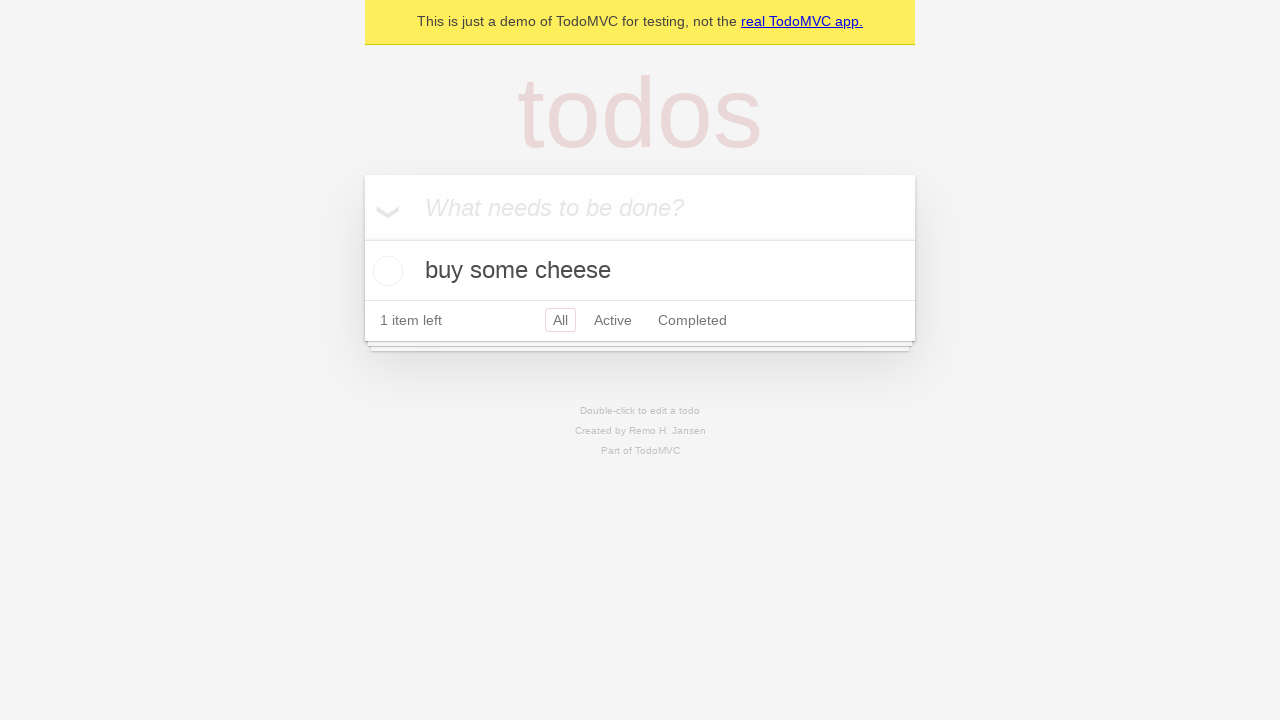

First todo item appeared in the list
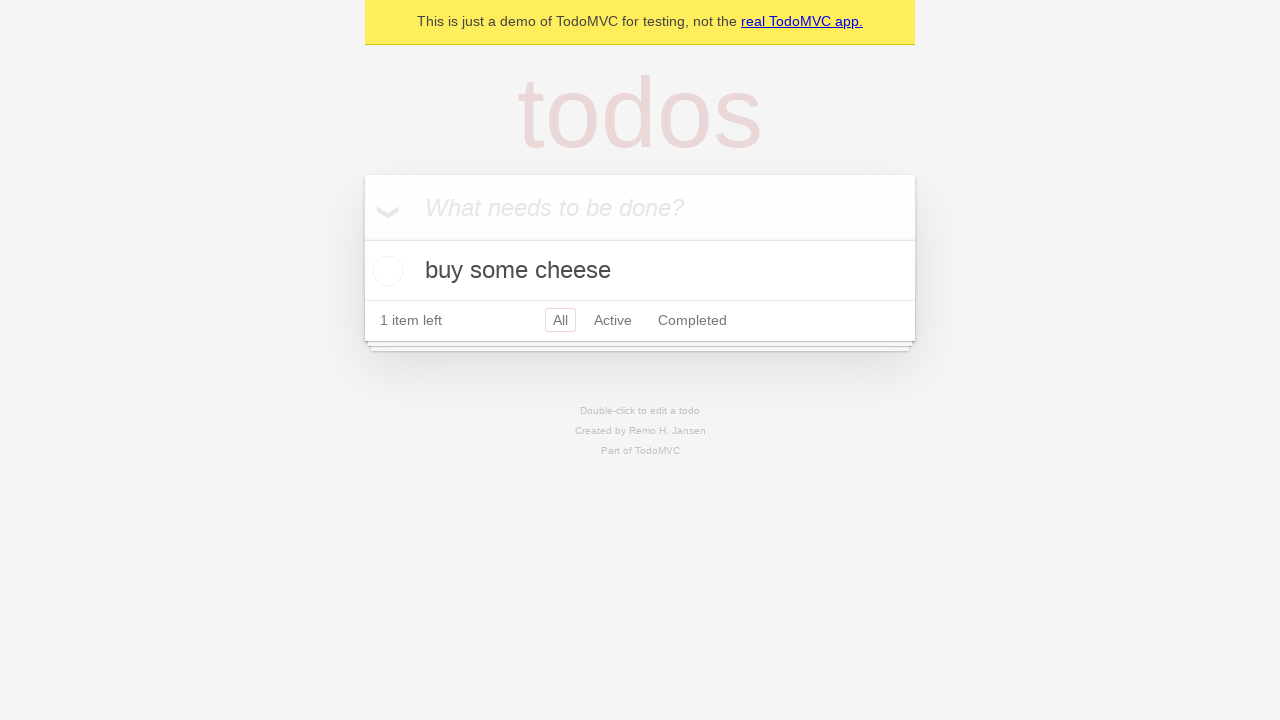

Filled input field with 'feed the cat' on internal:attr=[placeholder="What needs to be done?"i]
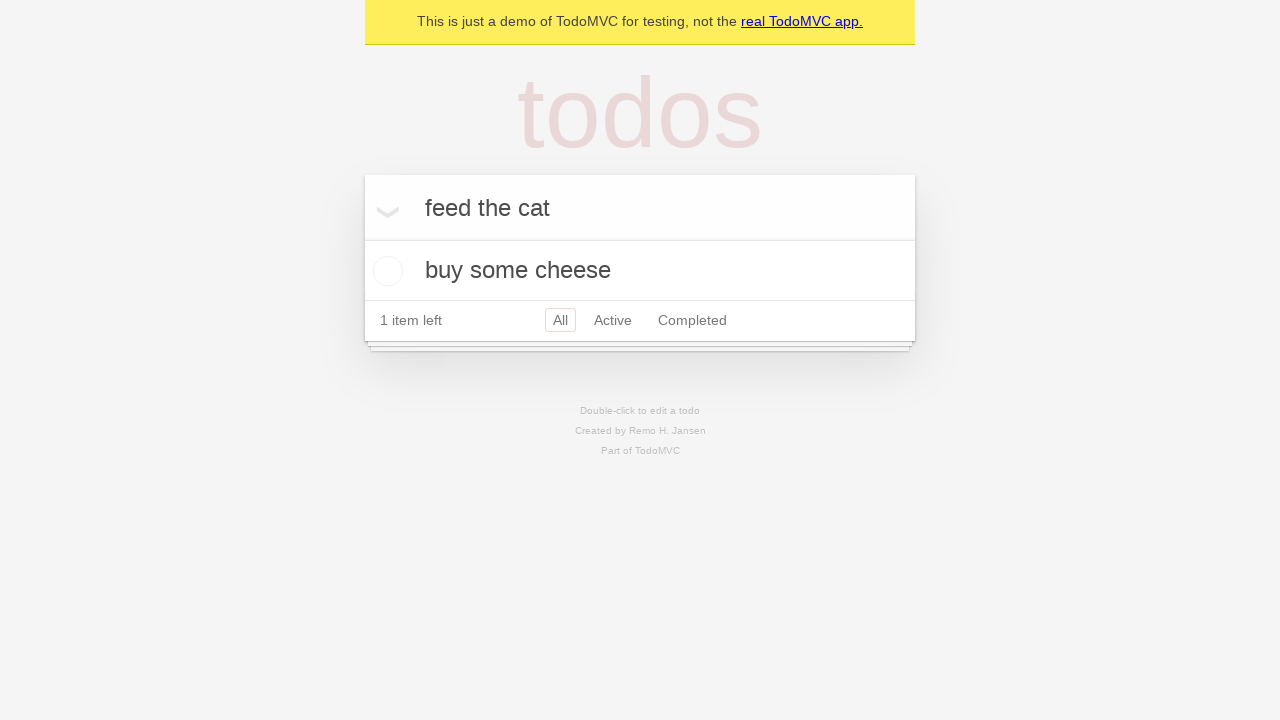

Pressed Enter to create second todo item on internal:attr=[placeholder="What needs to be done?"i]
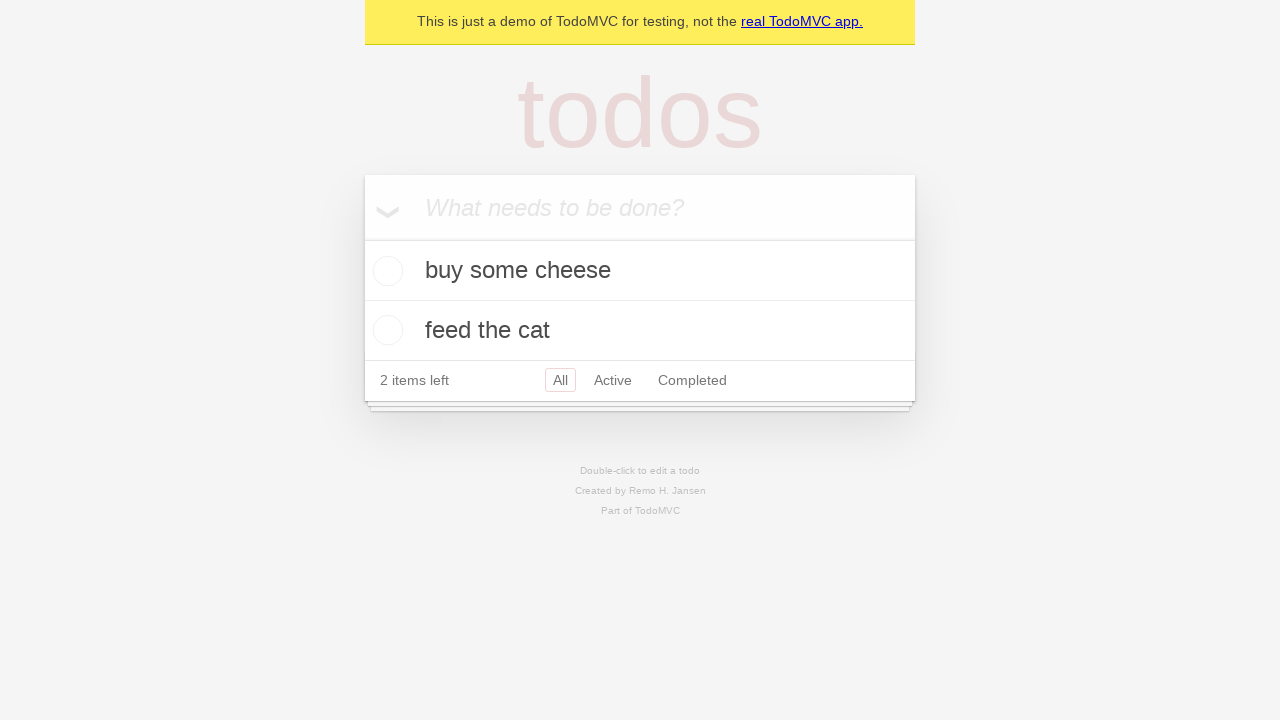

Second todo item appeared in the list
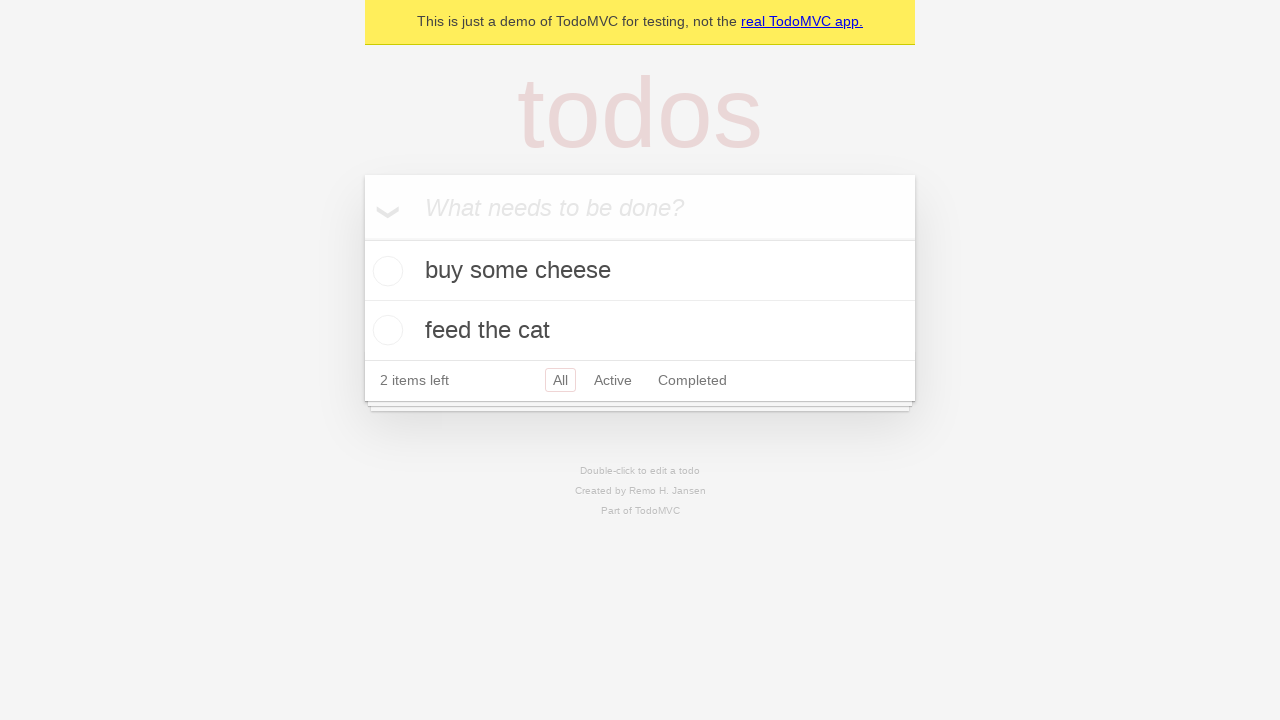

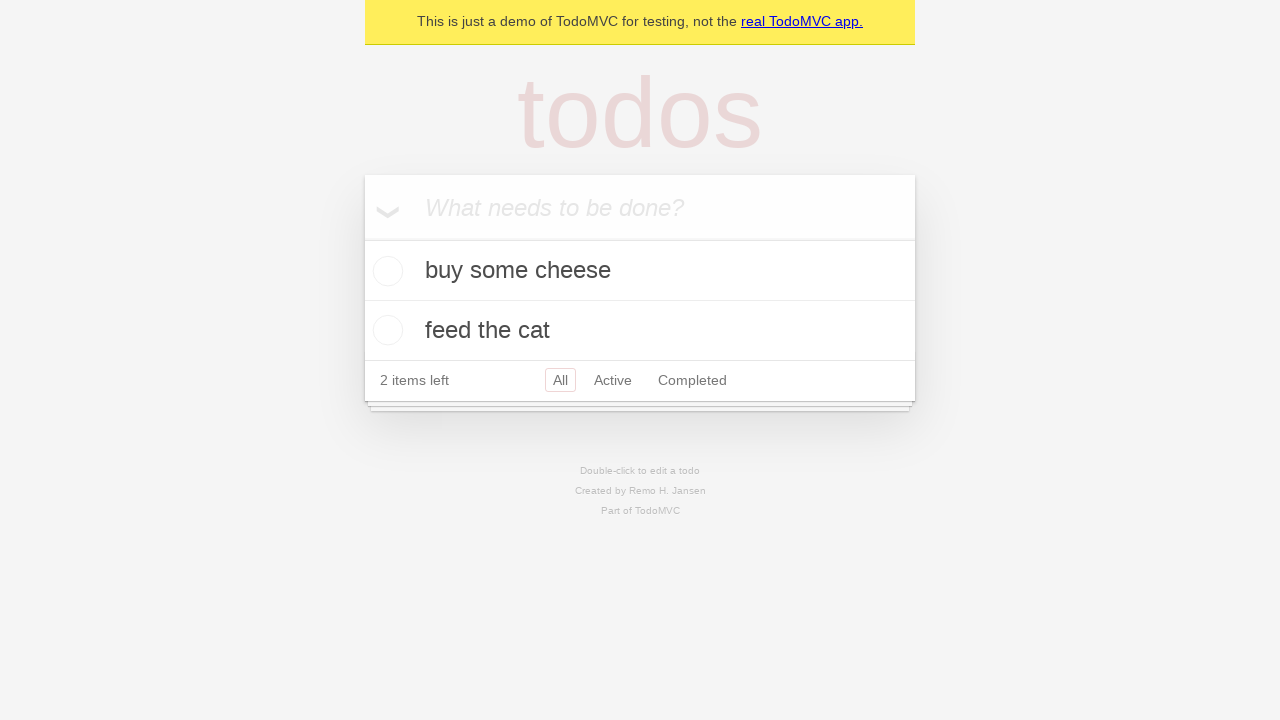